Tests handling of a prompt alert by clicking the prompt button, entering text, and accepting it

Starting URL: https://the-internet.herokuapp.com/javascript_alerts

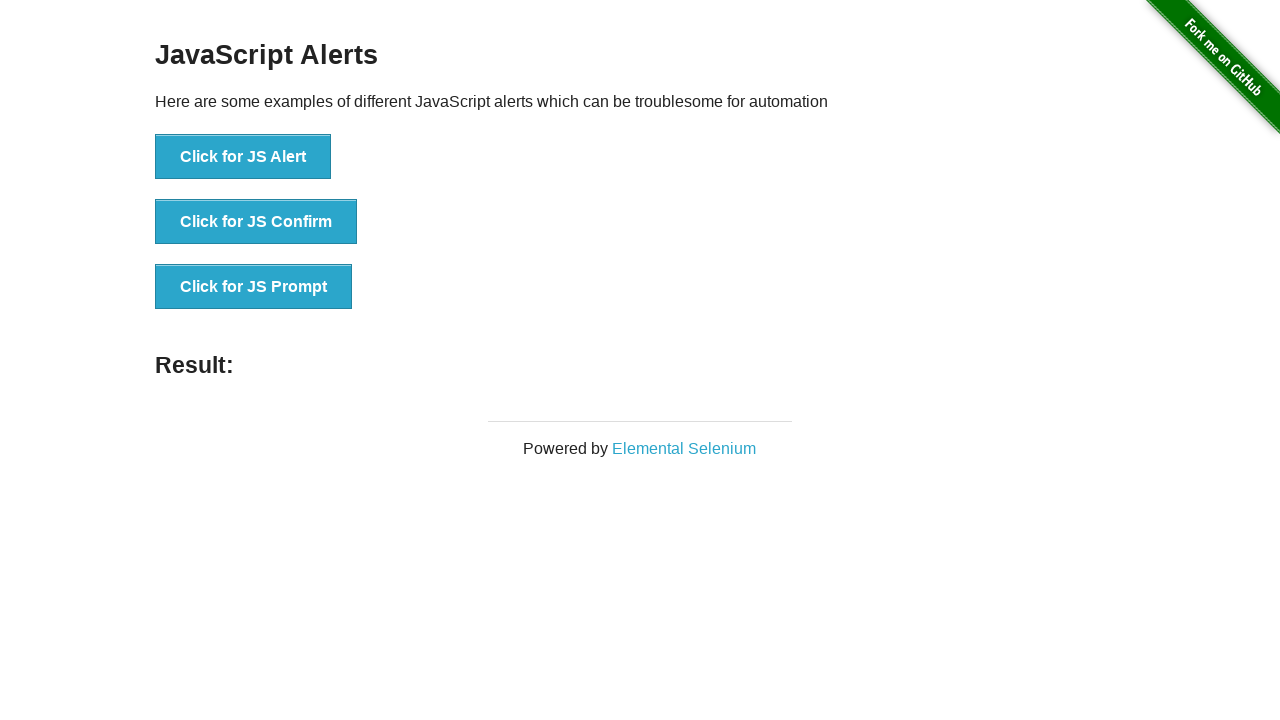

Set up dialog handler to accept prompt with 'Welcome'
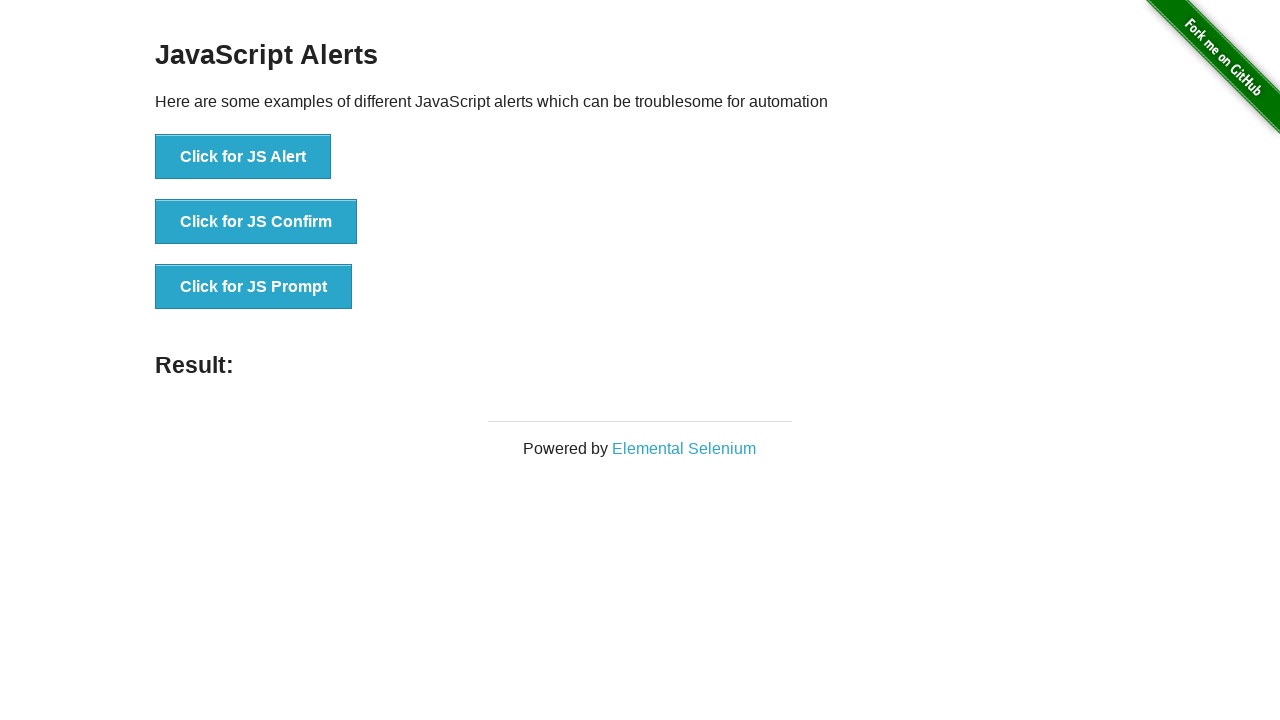

Clicked the 'Click for JS Prompt' button to trigger the prompt alert at (254, 287) on xpath=//button[normalize-space()='Click for JS Prompt']
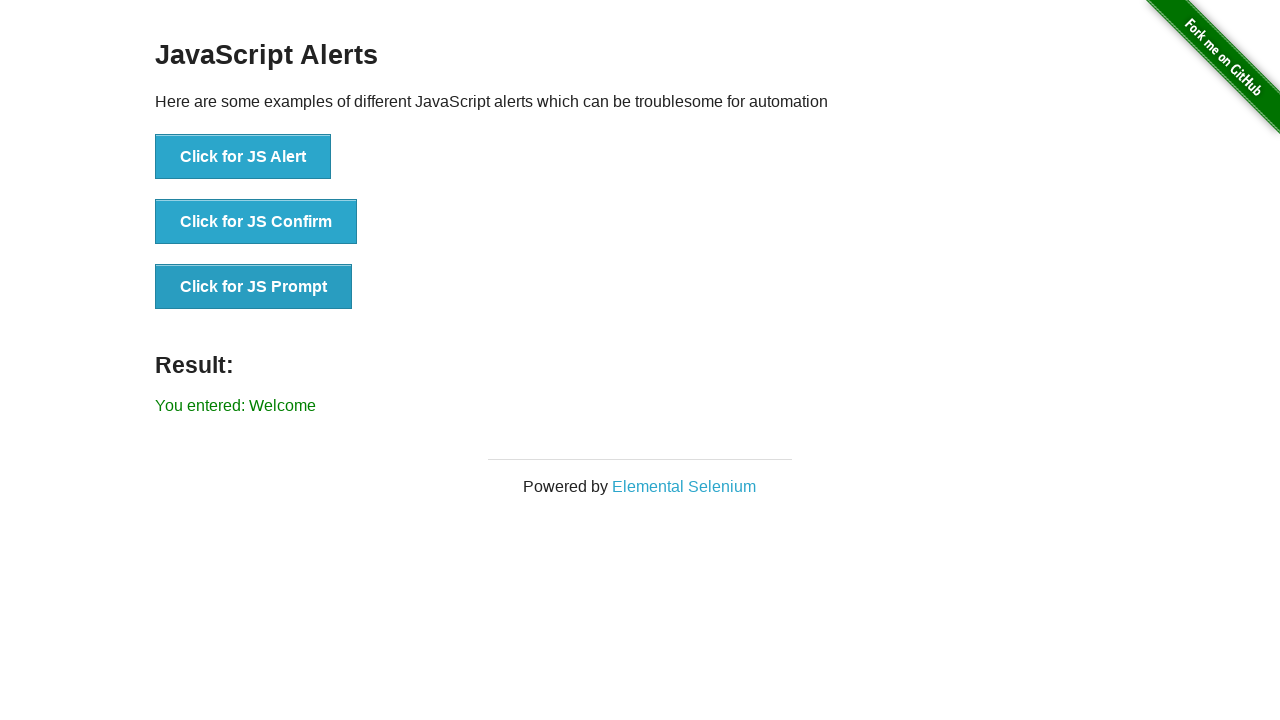

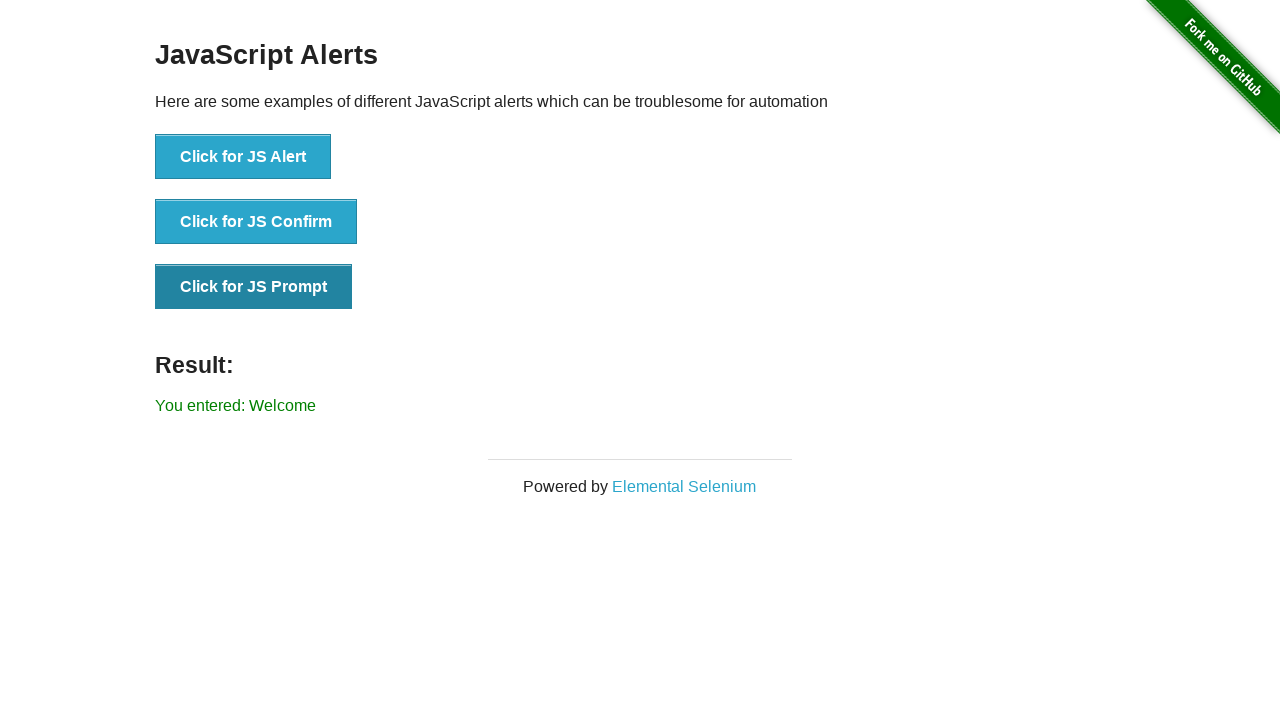